Tests marking all todo items as completed using the toggle-all checkbox

Starting URL: https://demo.playwright.dev/todomvc

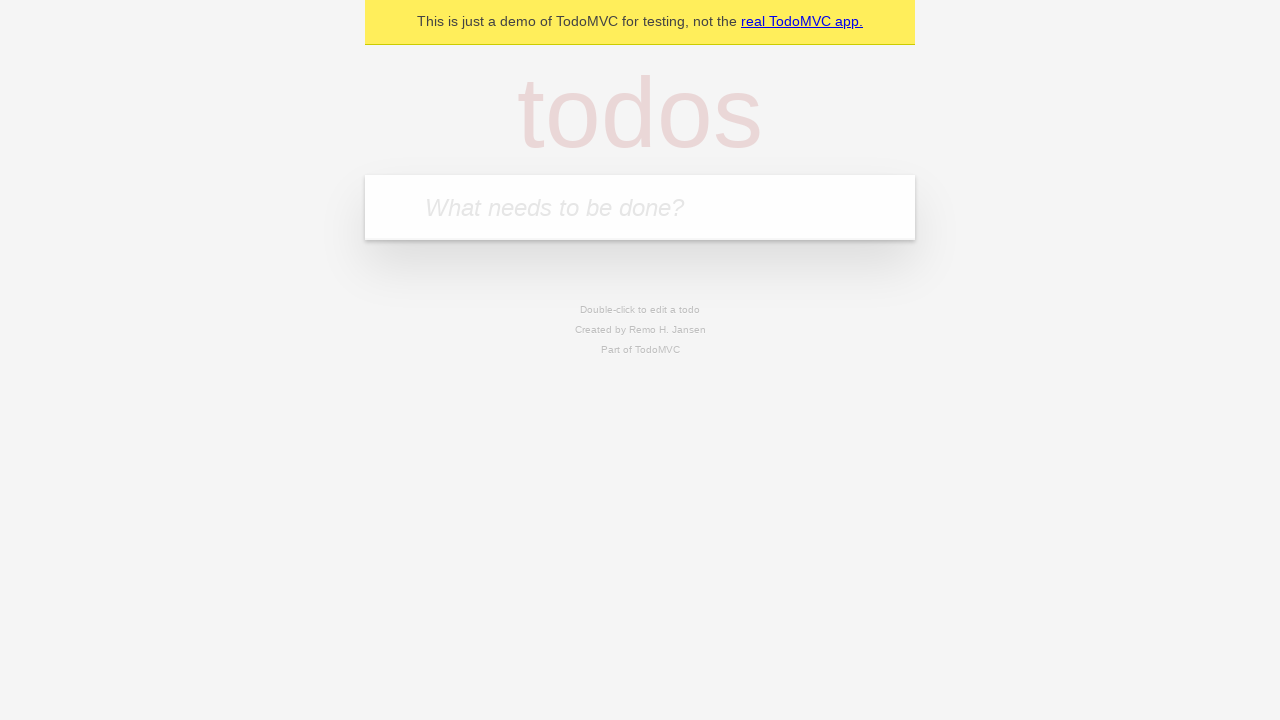

Located the 'What needs to be done?' input field
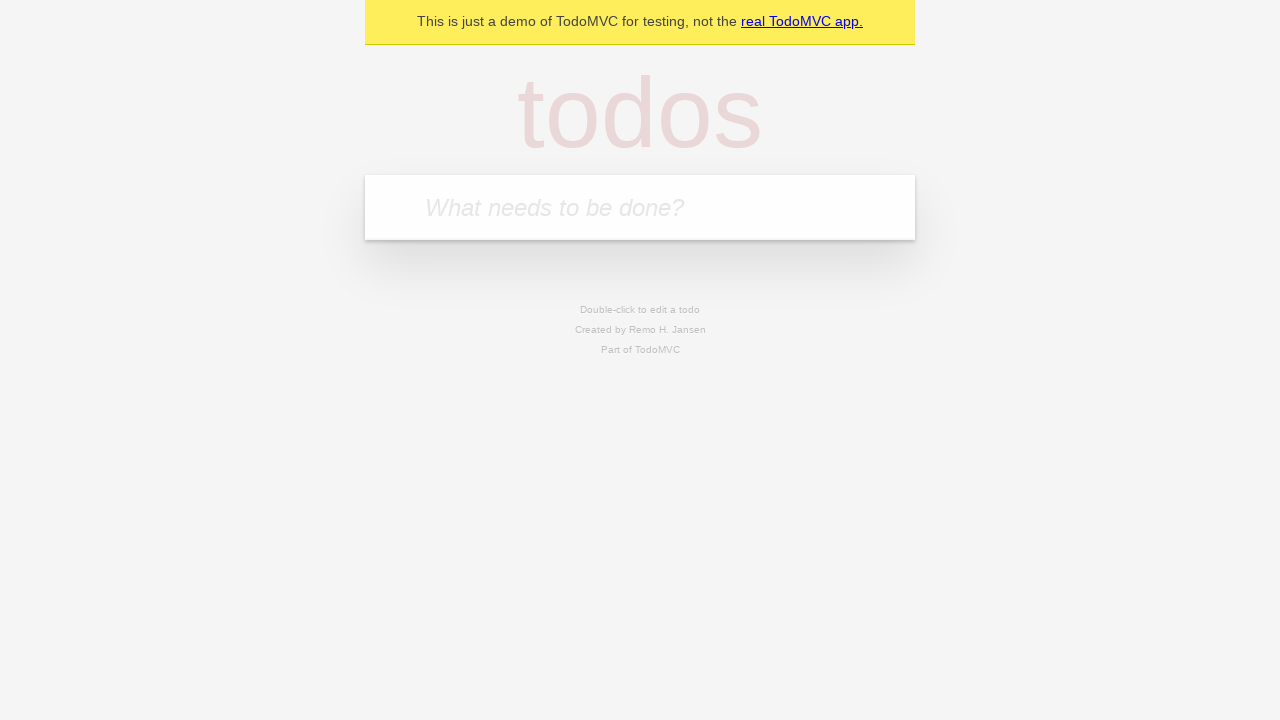

Filled todo input with 'buy some cheese' on internal:attr=[placeholder="What needs to be done?"i]
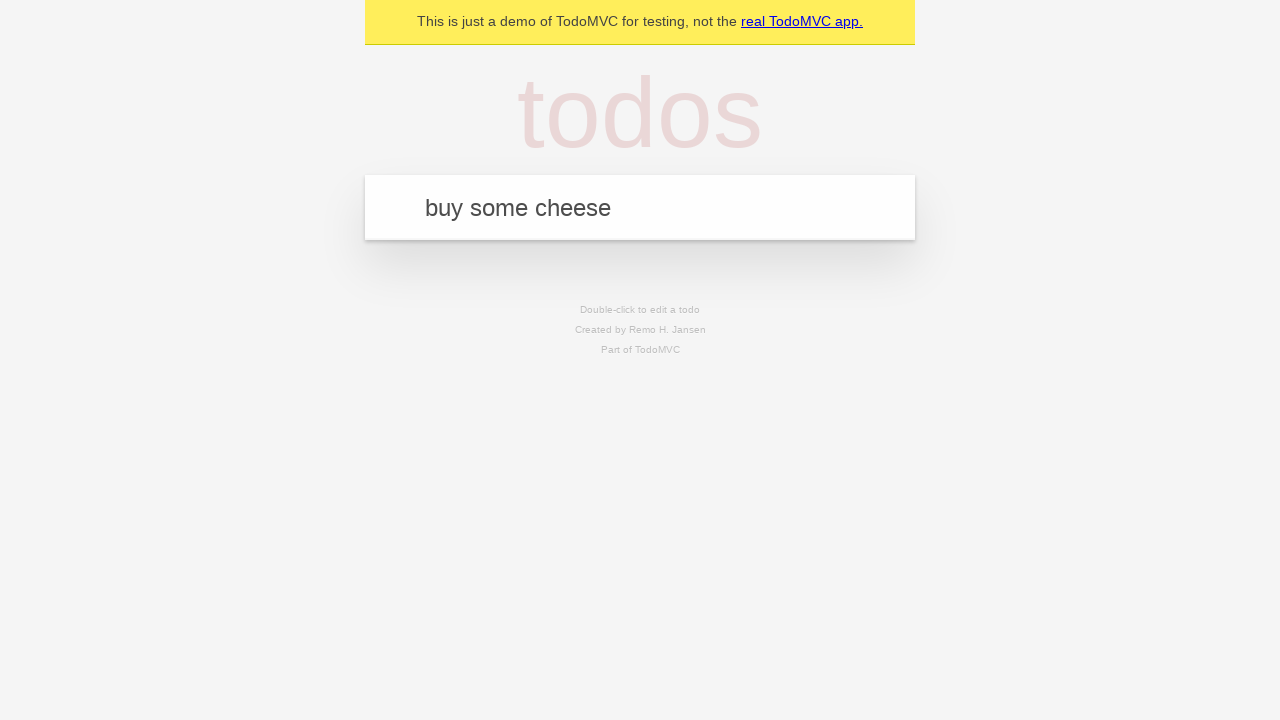

Pressed Enter to add 'buy some cheese' to the todo list on internal:attr=[placeholder="What needs to be done?"i]
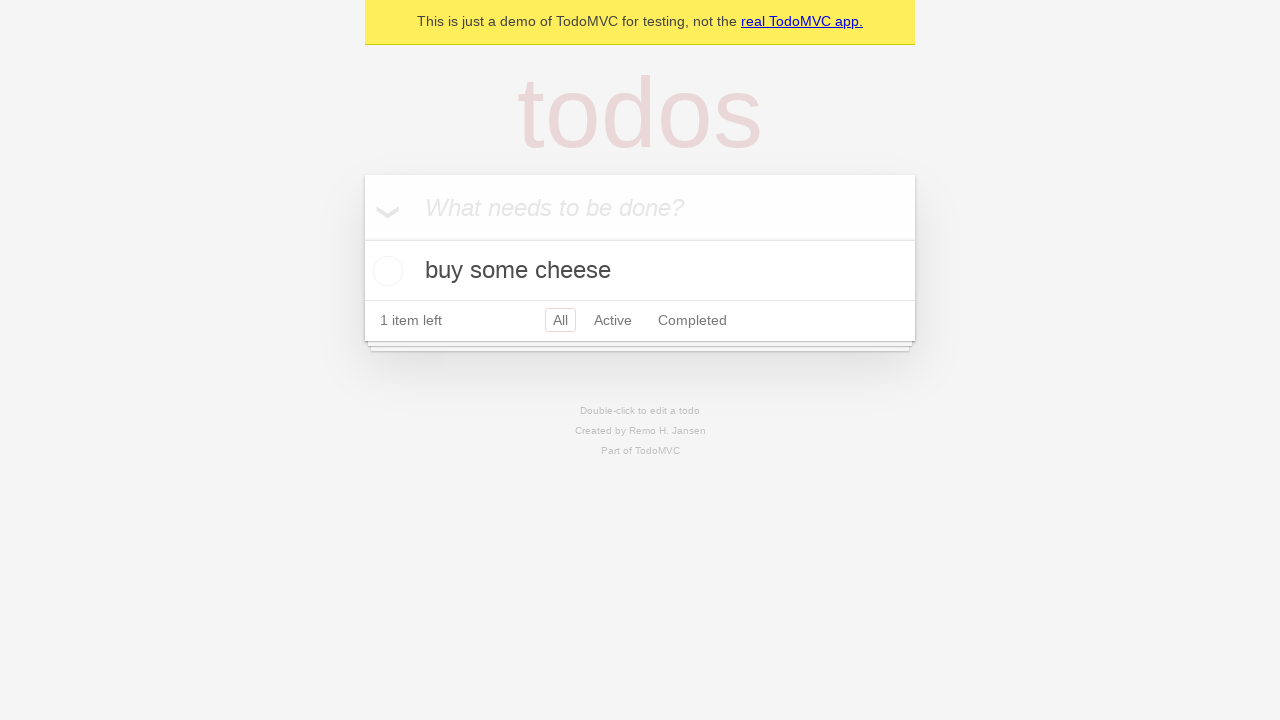

Filled todo input with 'feed the cat' on internal:attr=[placeholder="What needs to be done?"i]
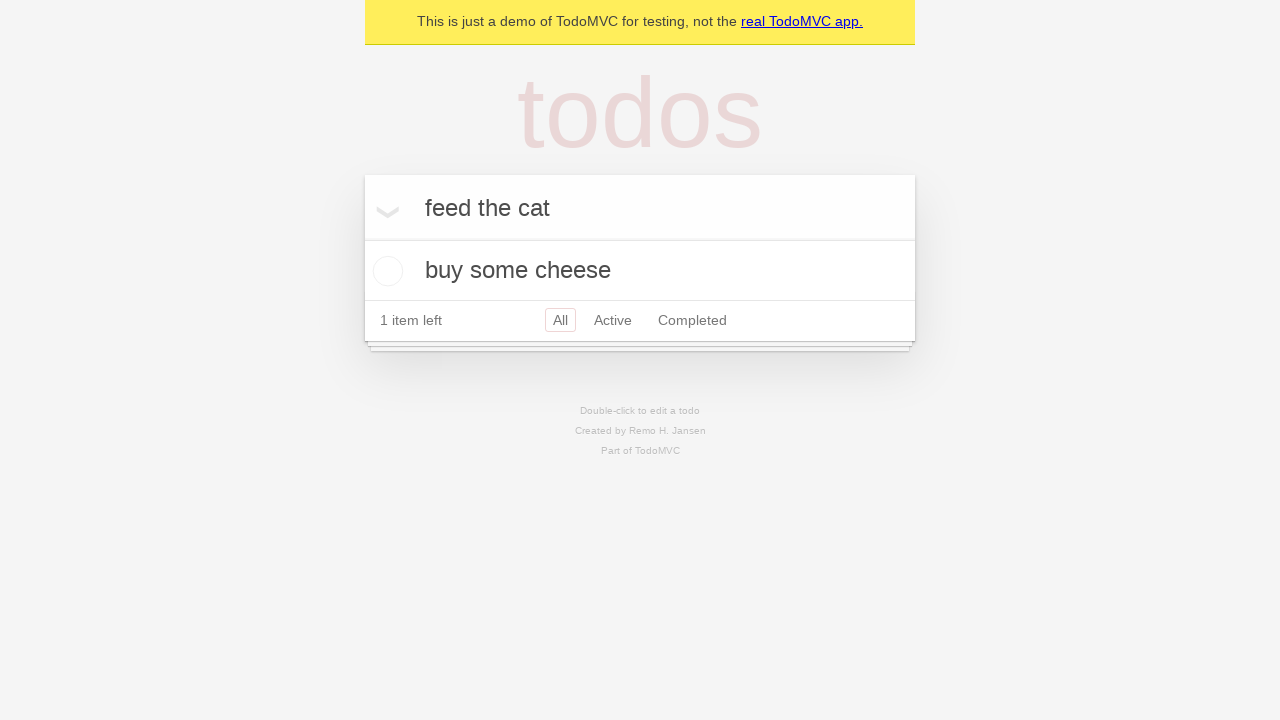

Pressed Enter to add 'feed the cat' to the todo list on internal:attr=[placeholder="What needs to be done?"i]
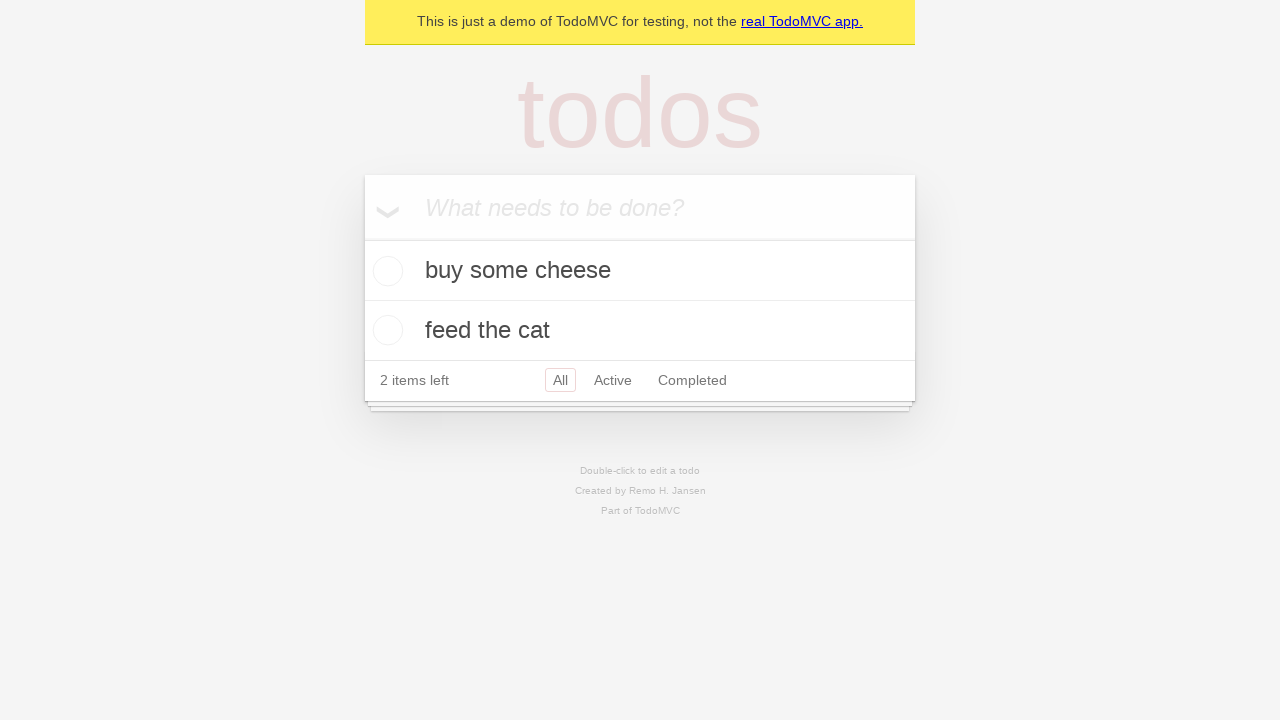

Filled todo input with 'book a doctors appointment' on internal:attr=[placeholder="What needs to be done?"i]
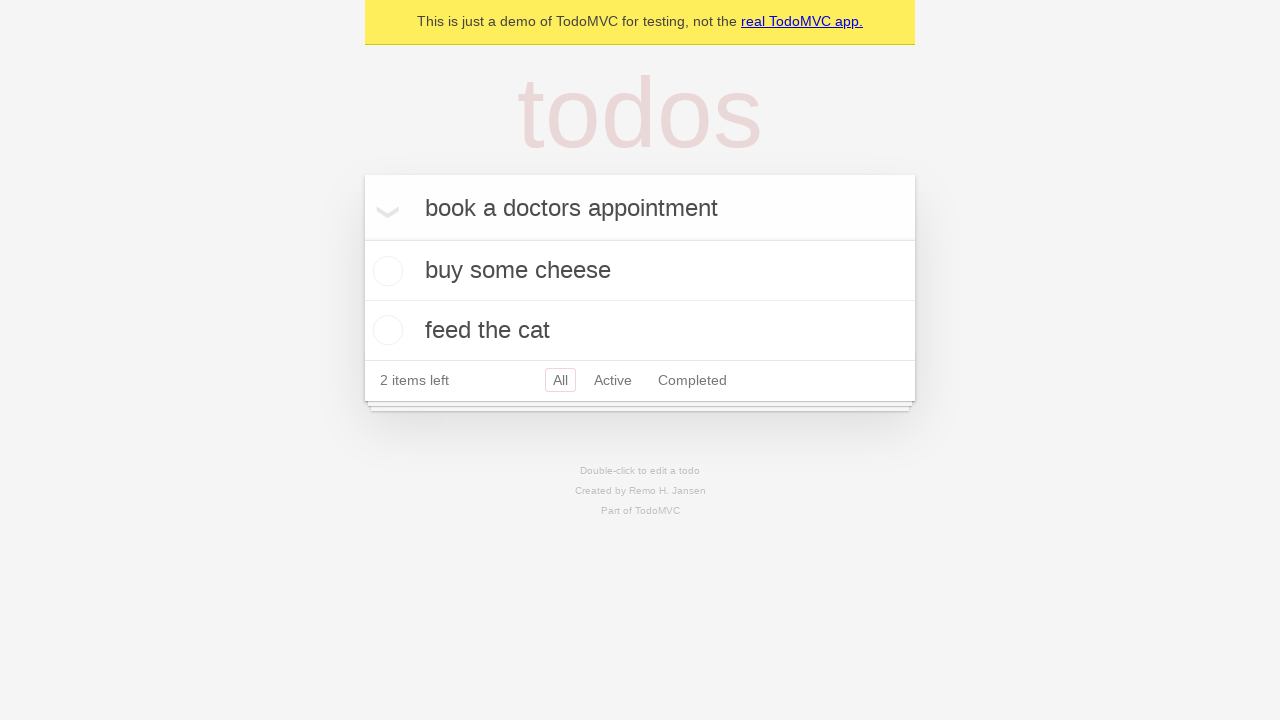

Pressed Enter to add 'book a doctors appointment' to the todo list on internal:attr=[placeholder="What needs to be done?"i]
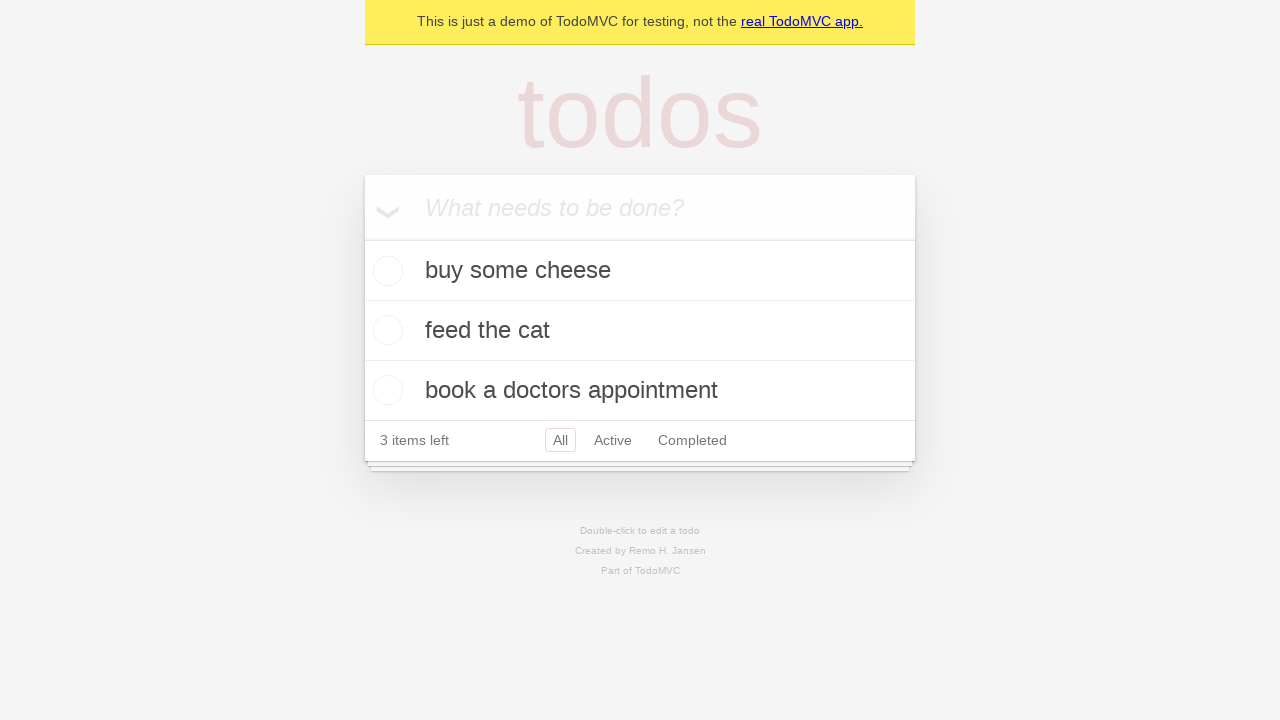

All 3 todo items have appeared on the page
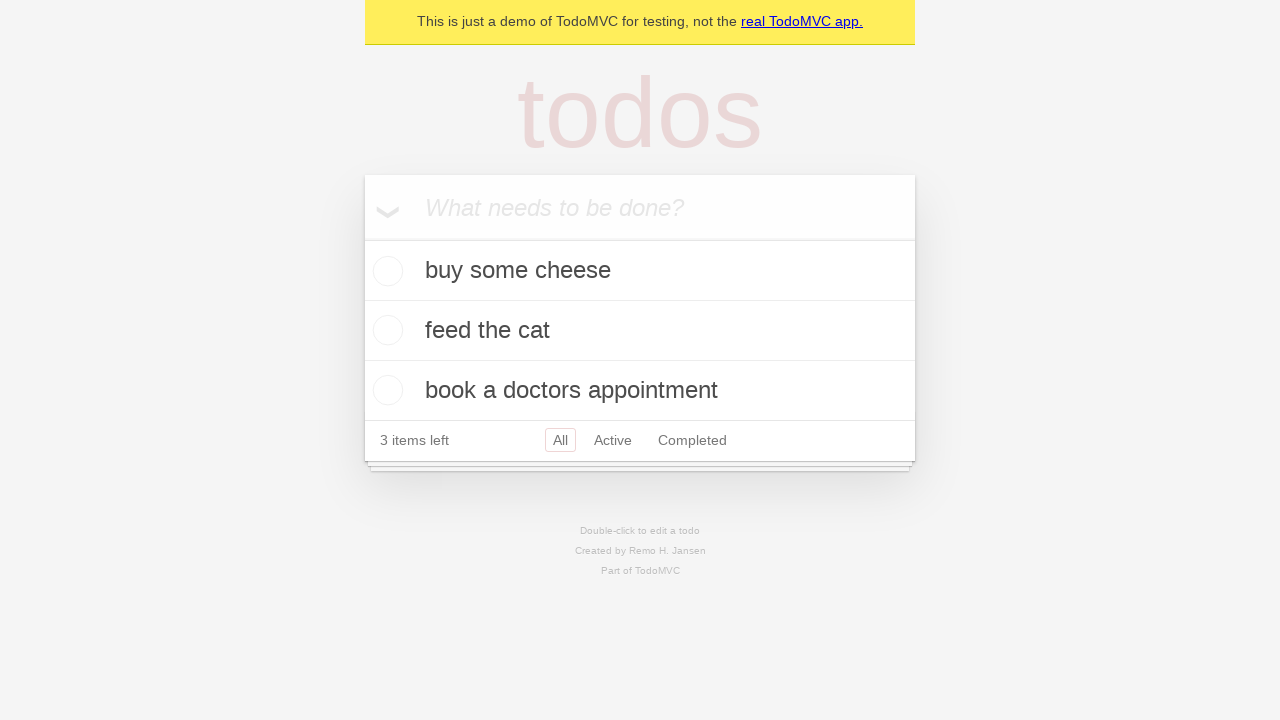

Clicked the 'Mark all as complete' checkbox at (362, 238) on internal:label="Mark all as complete"i
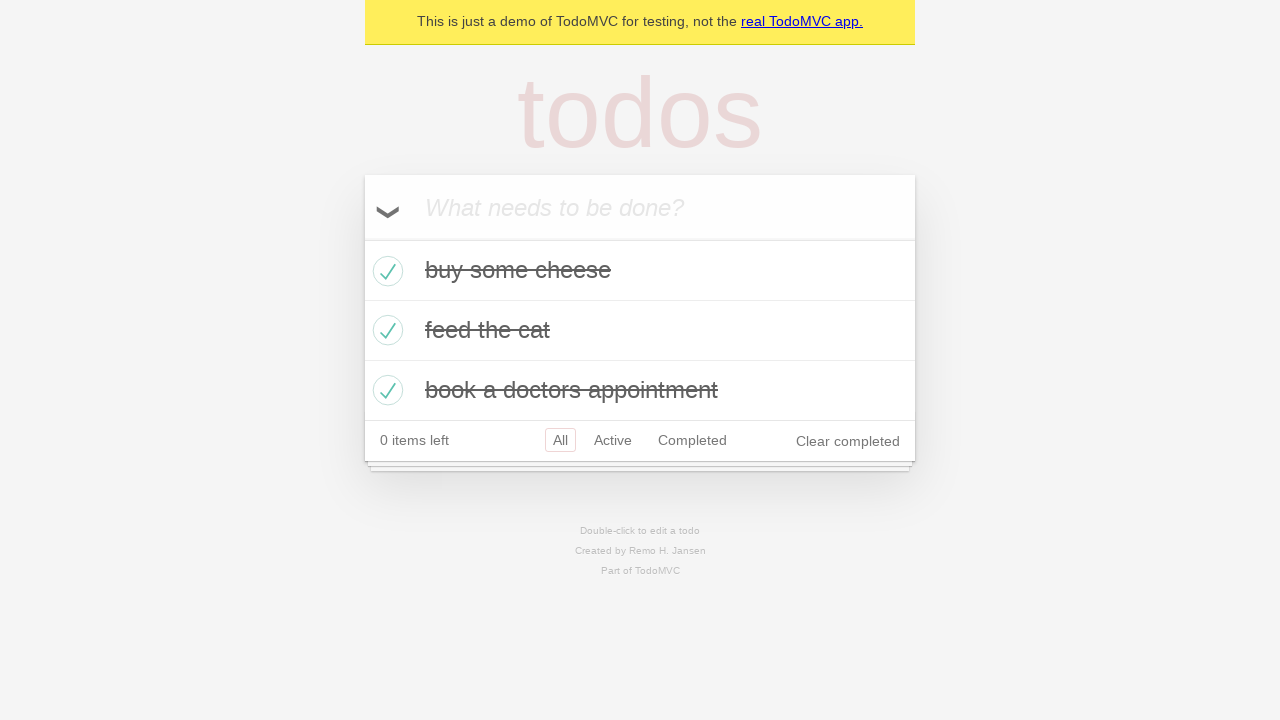

Verified that all todo items now have the completed class
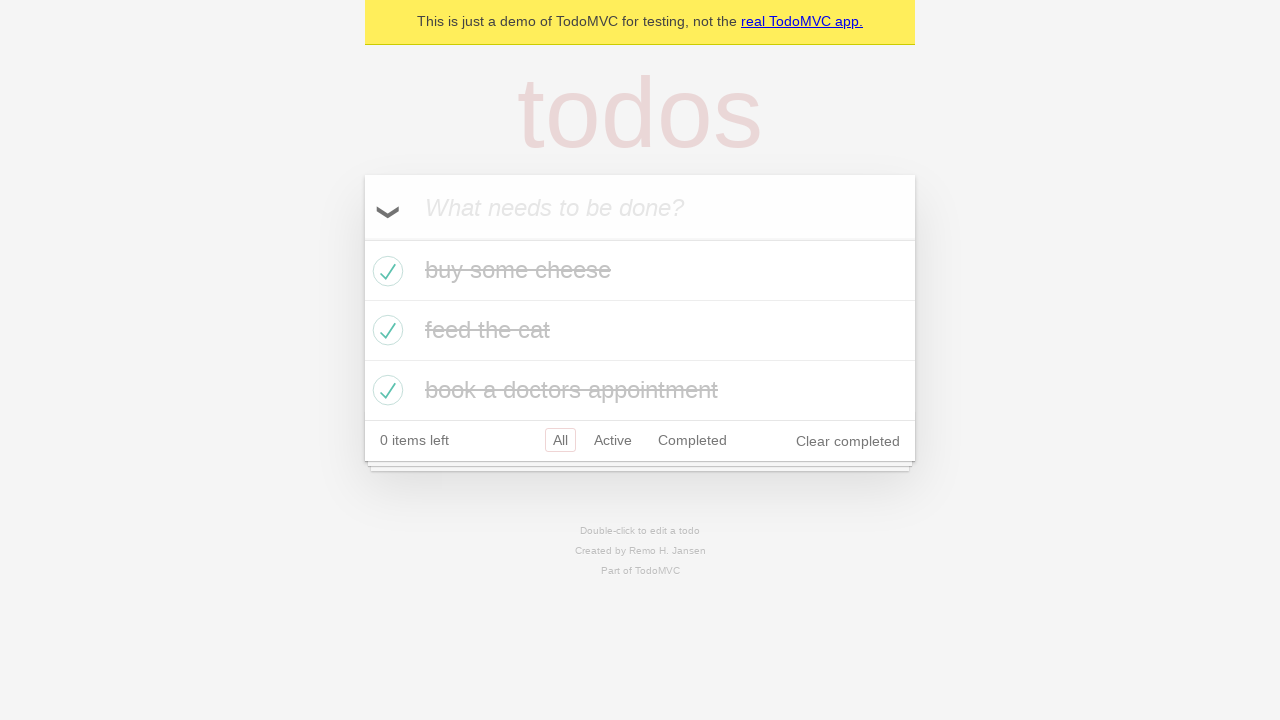

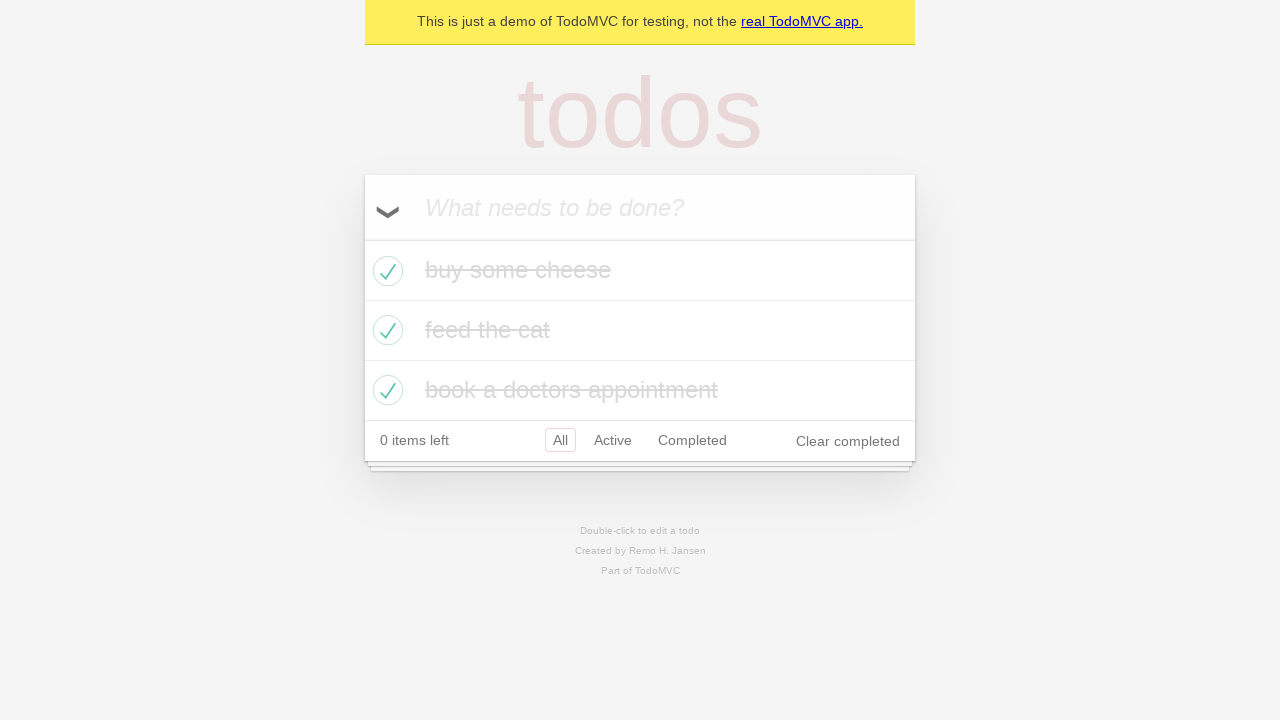